Tests multi-select listbox functionality by selecting multiple options by index, verifying the selections, and then deselecting an option by visible text.

Starting URL: https://omayo.blogspot.com/

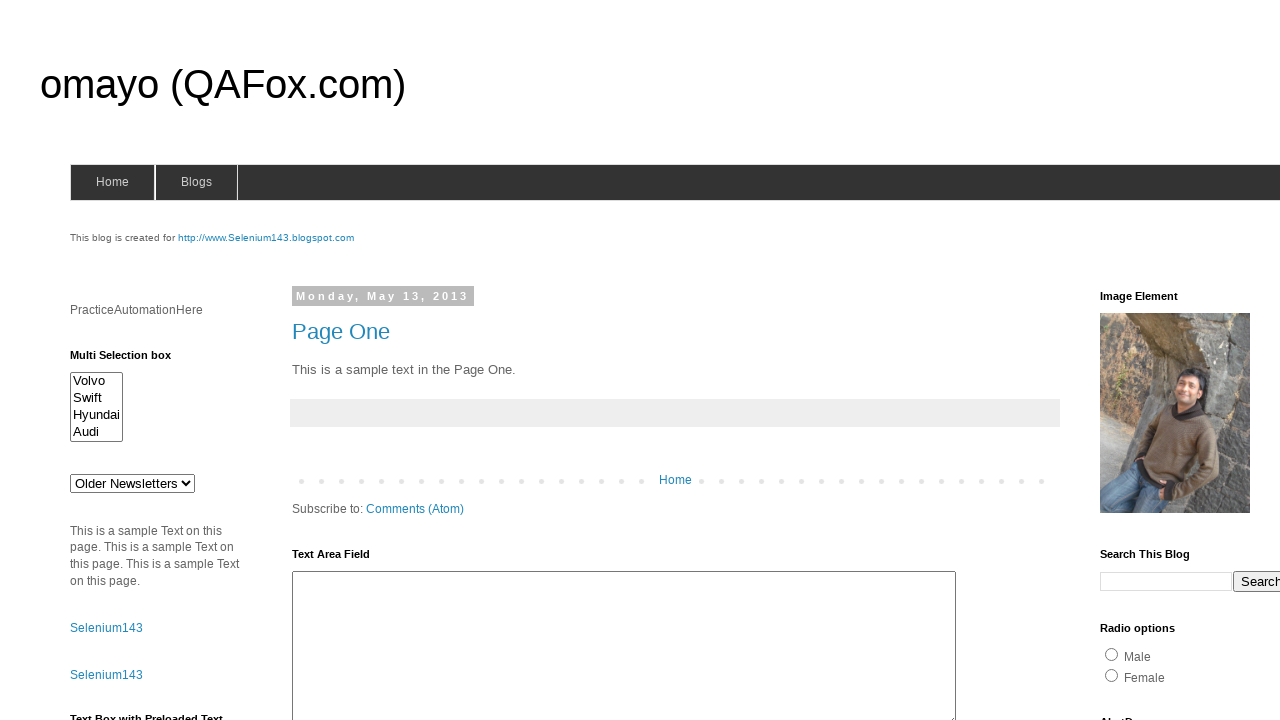

Located multi-select listbox element with id 'multiselect1'
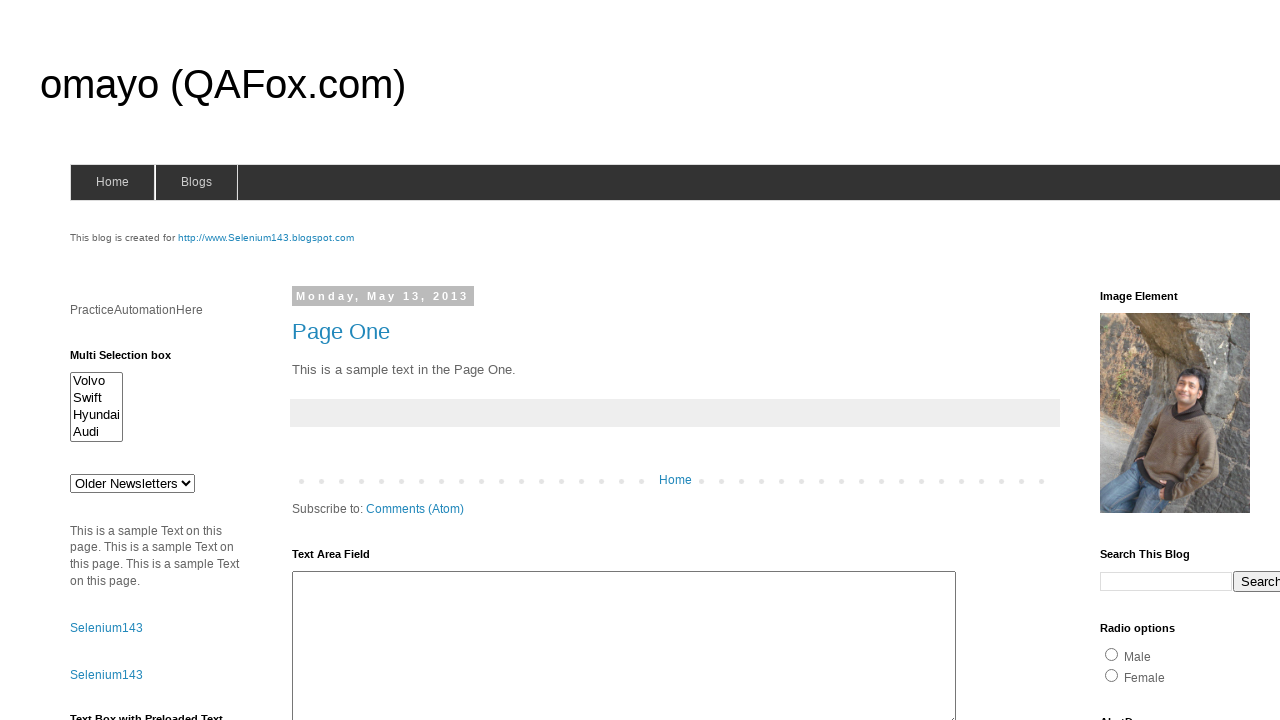

Waited for multi-select listbox to become visible
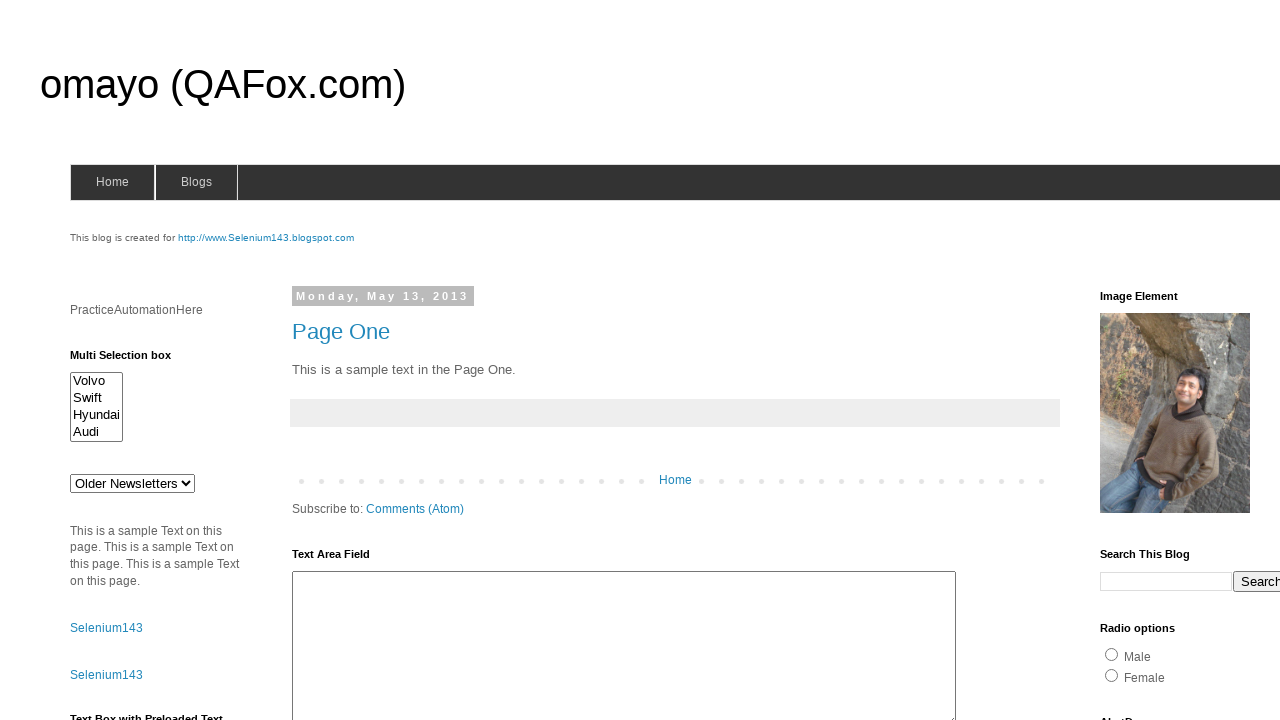

Selected option at index 1 (second option) in listbox on #multiselect1
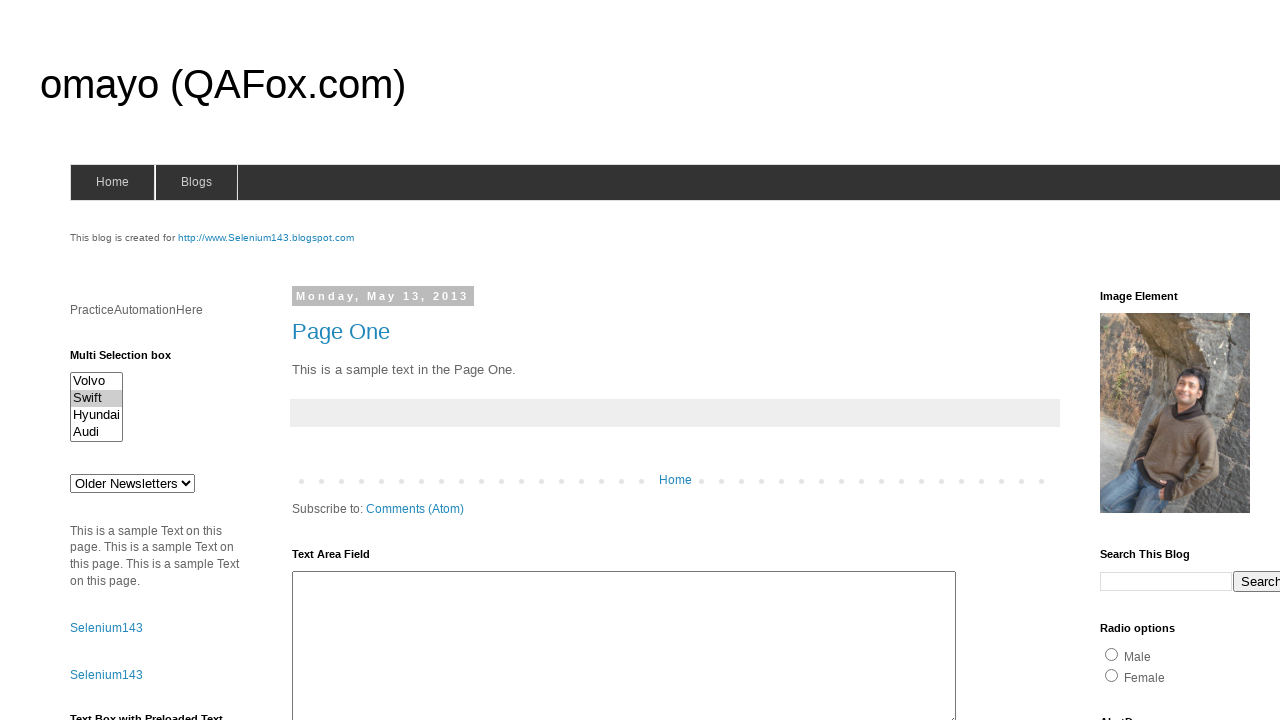

Selected option at index 3 (fourth option) in listbox via JavaScript
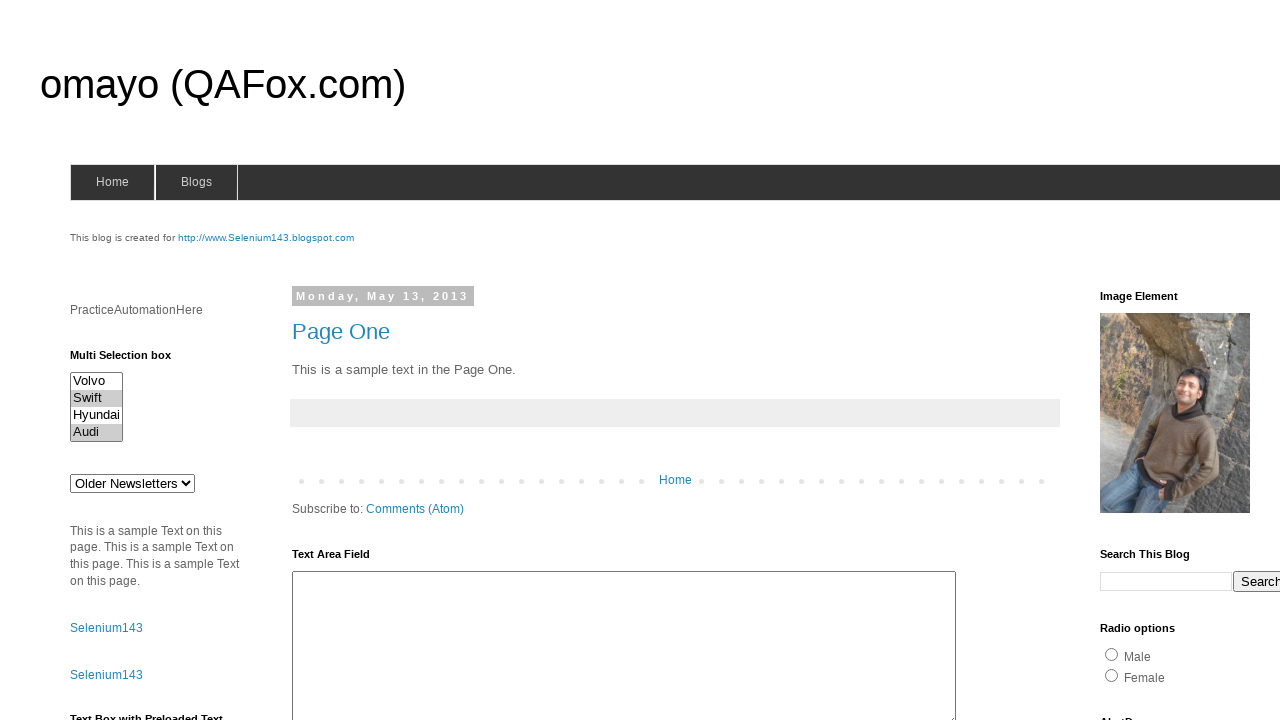

Deselected 'Audi' option by visible text via JavaScript
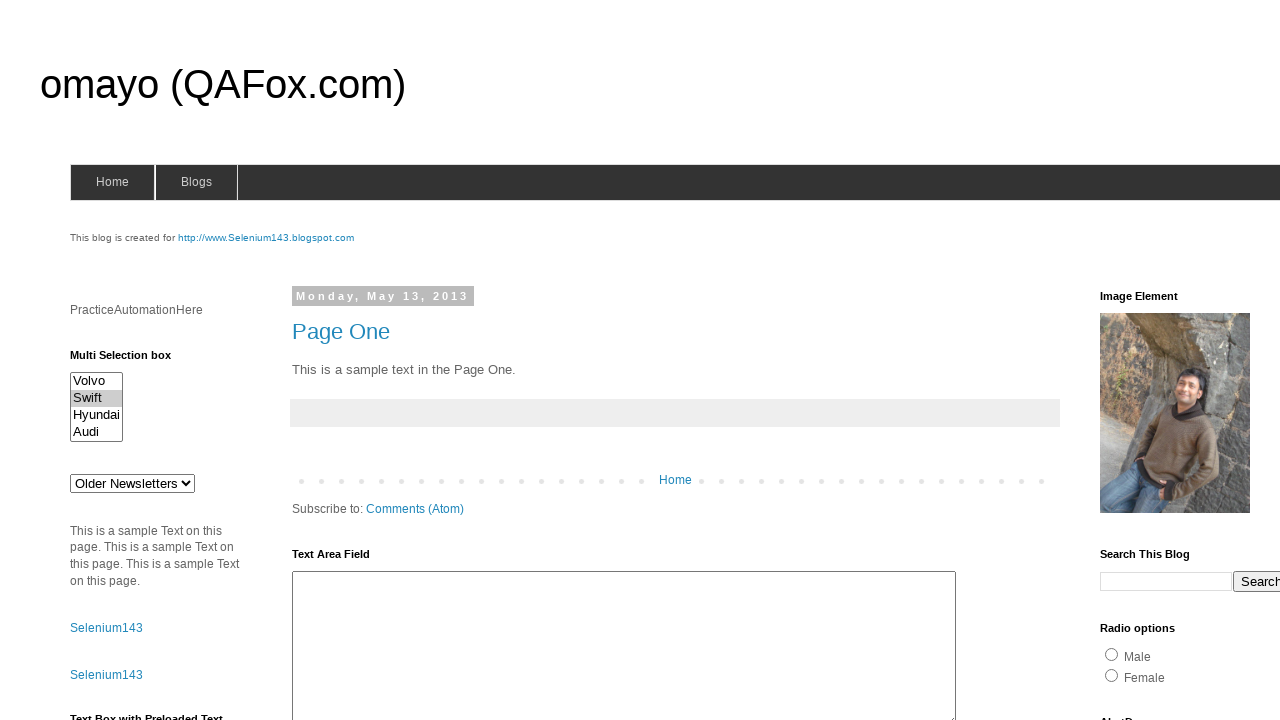

Verified multi-select listbox is still present and interactive
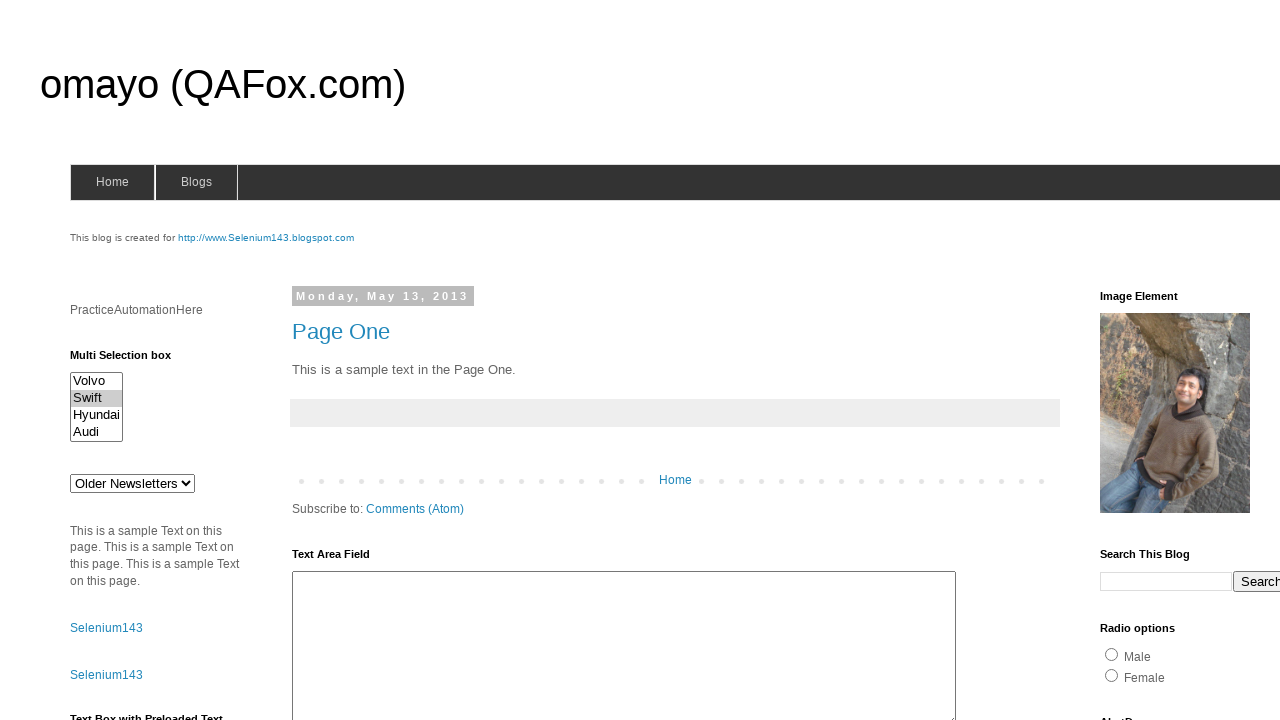

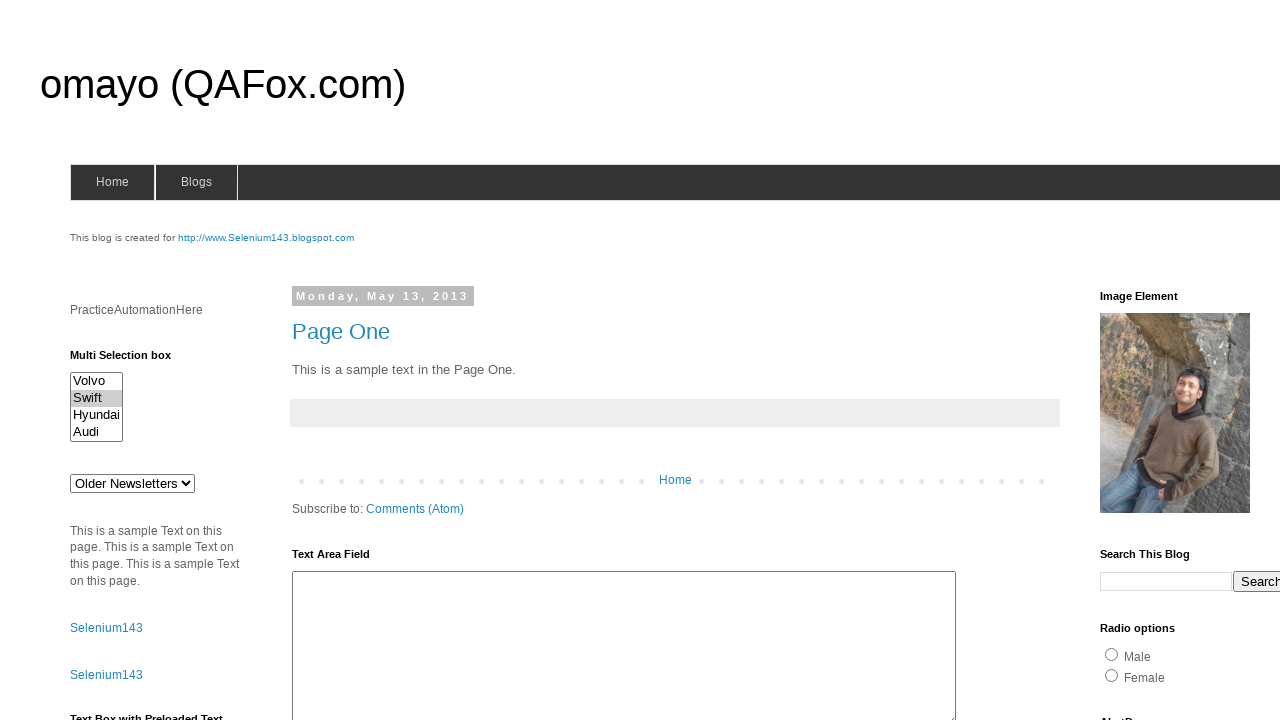